Navigates to Python.org and searches for "selenium" in the search field

Starting URL: http://www.python.org

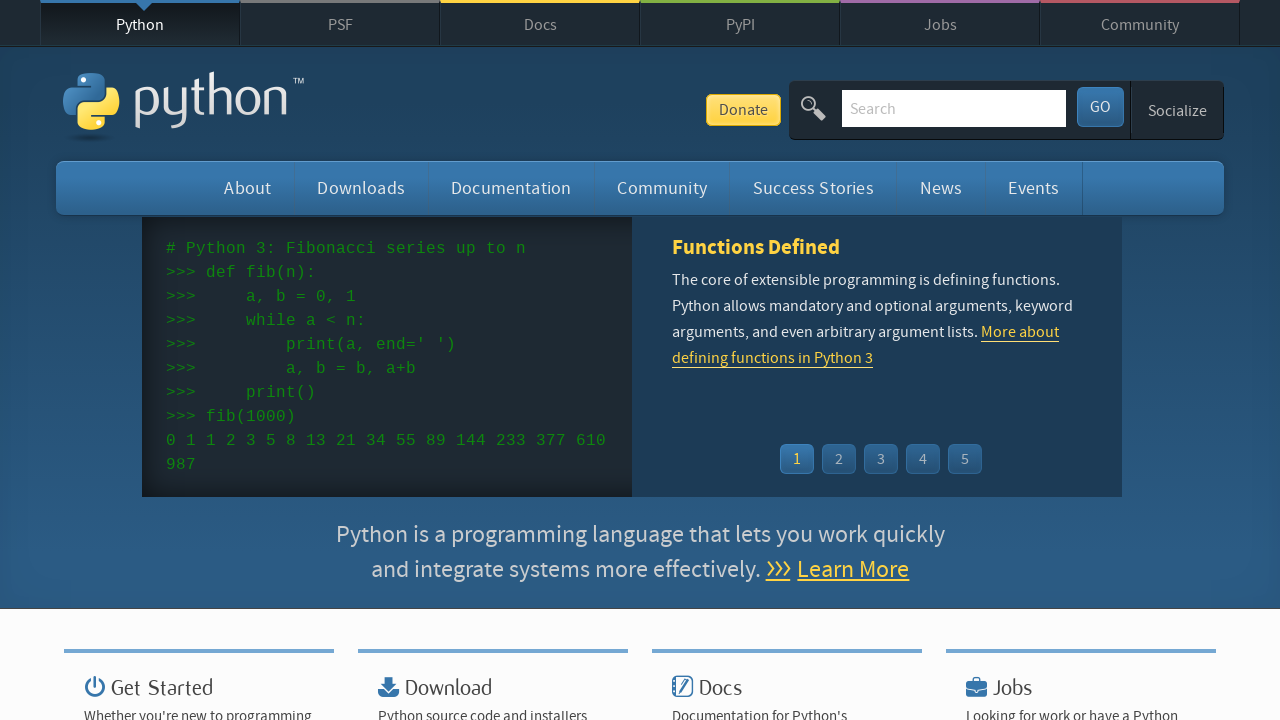

Filled search field with 'selenium' on #id-search-field
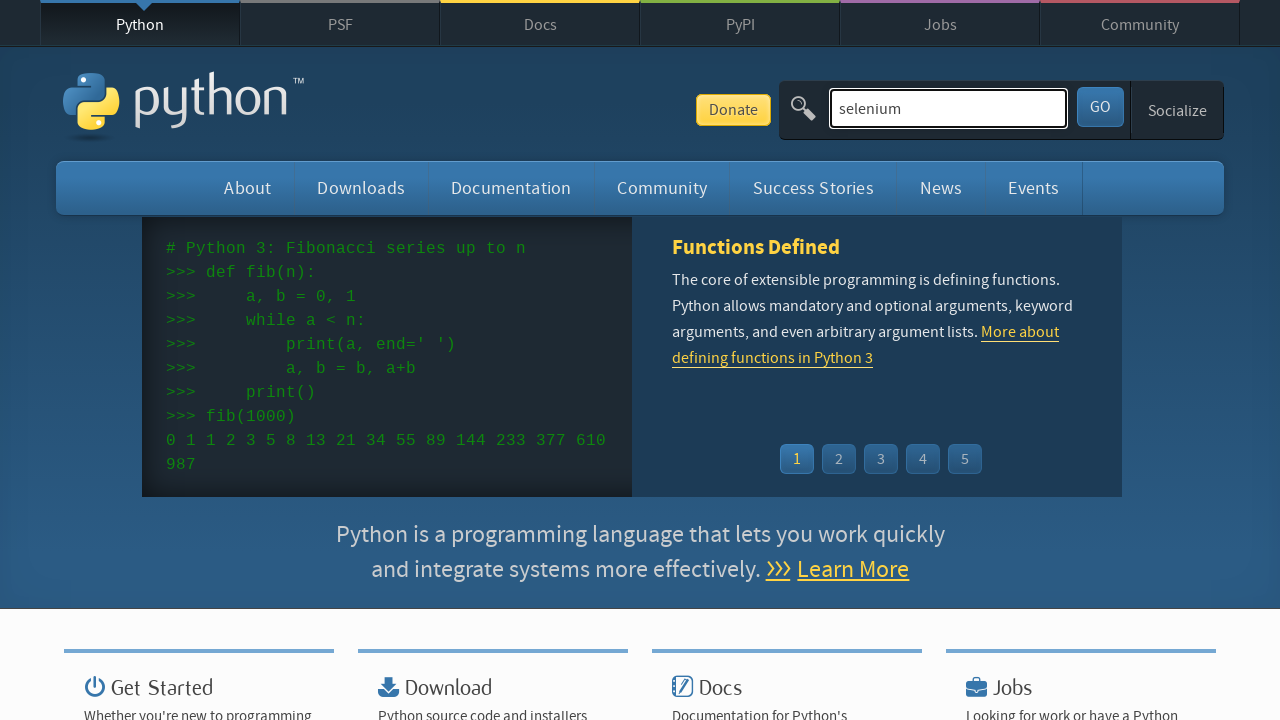

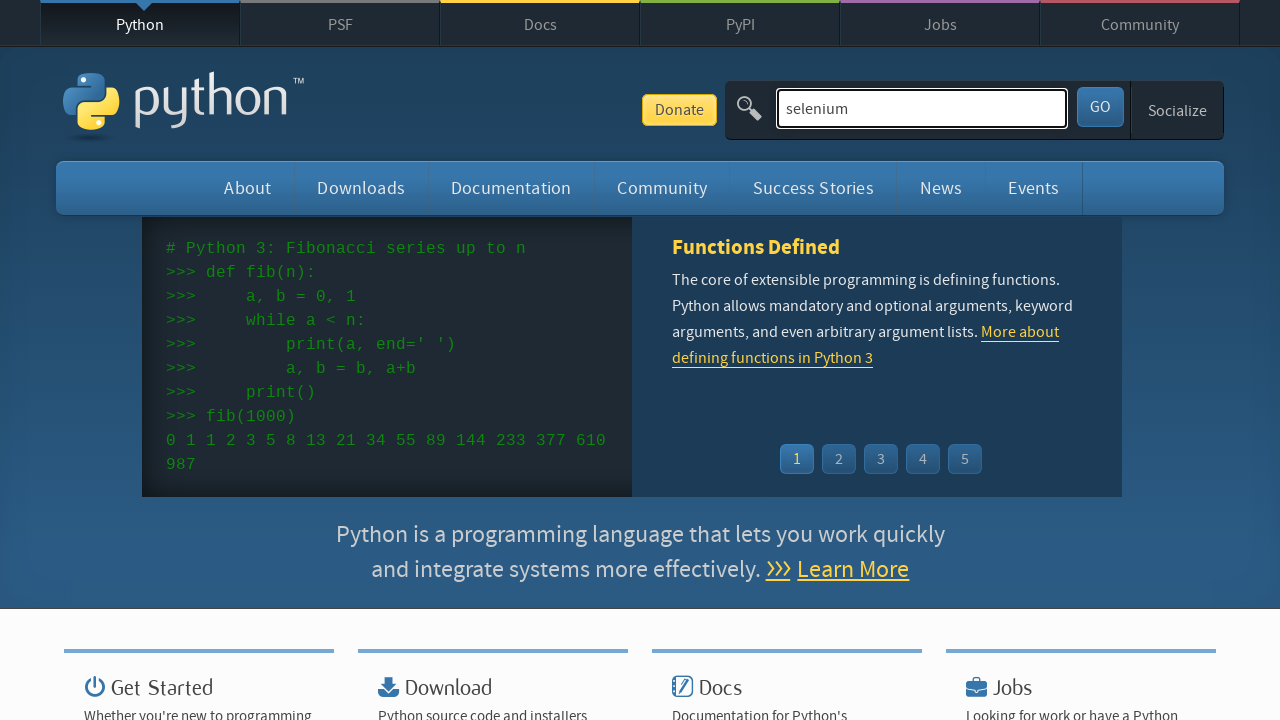